Tests explicit wait functionality by waiting for a button to become clickable, clicking it, and verifying a success message is displayed.

Starting URL: http://suninjuly.github.io/wait2.html

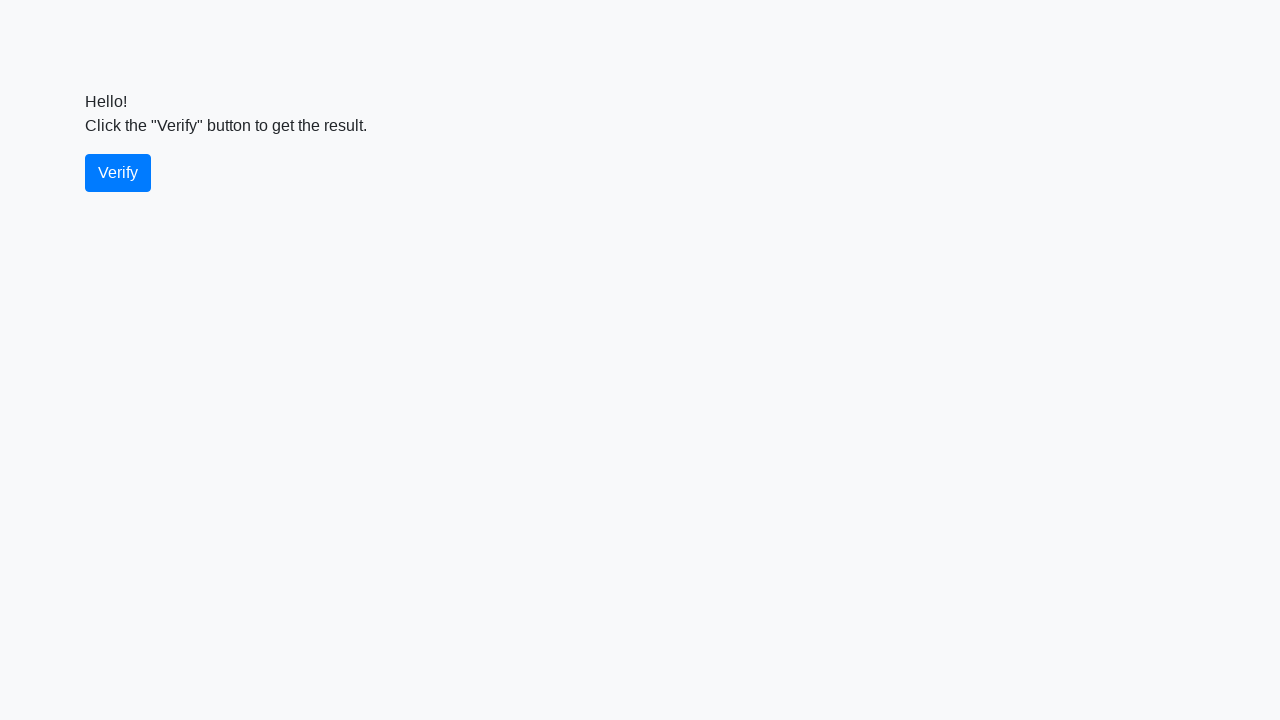

Verify button became visible
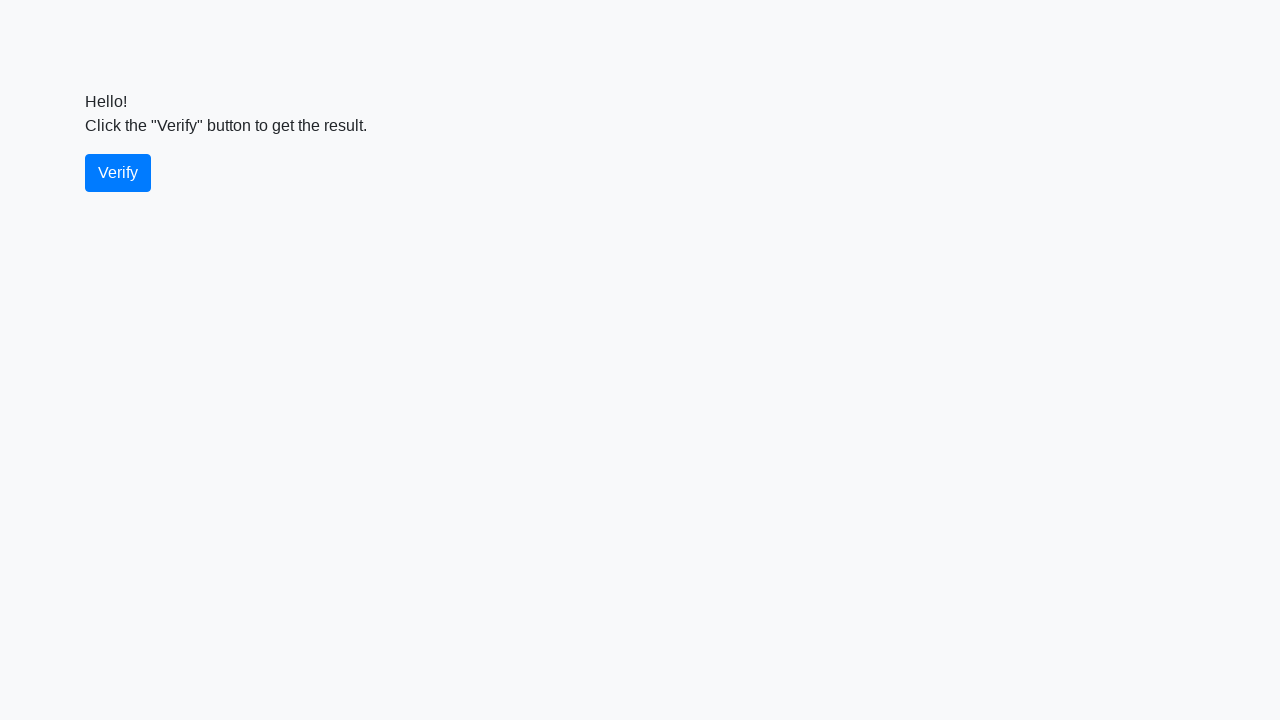

Clicked the verify button at (118, 173) on #verify
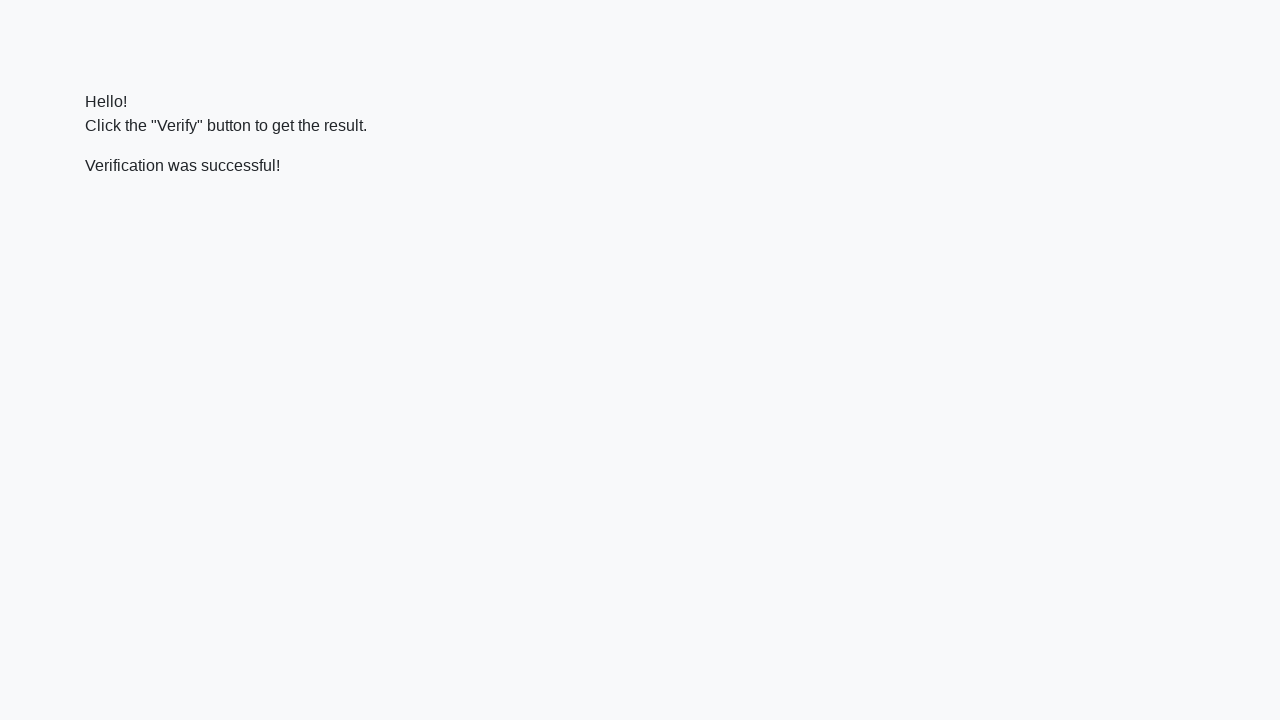

Success message became visible
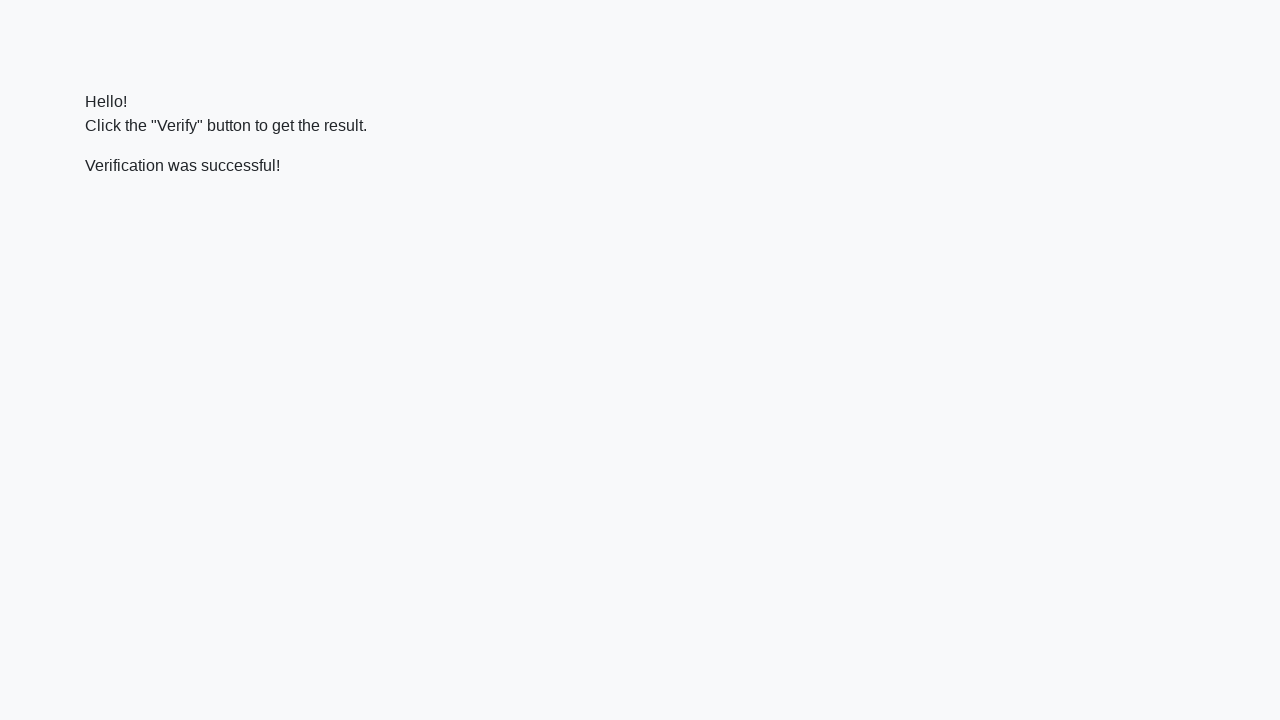

Verified success message contains 'successful'
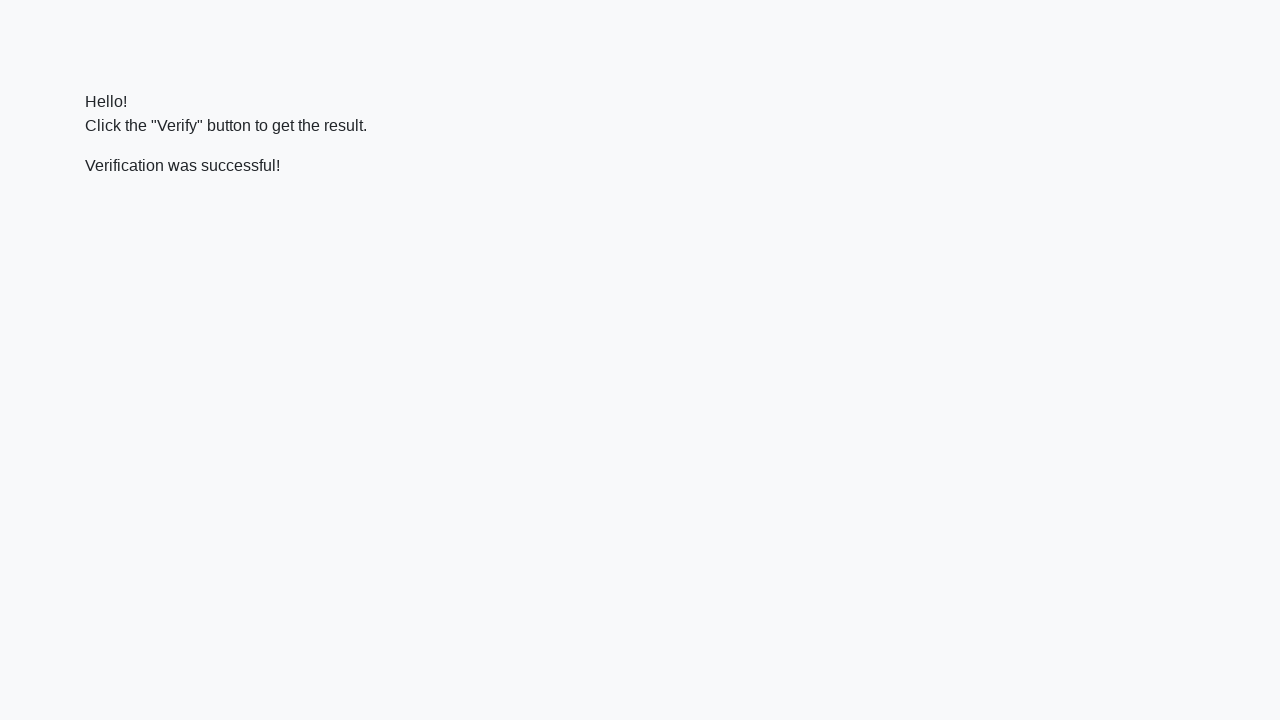

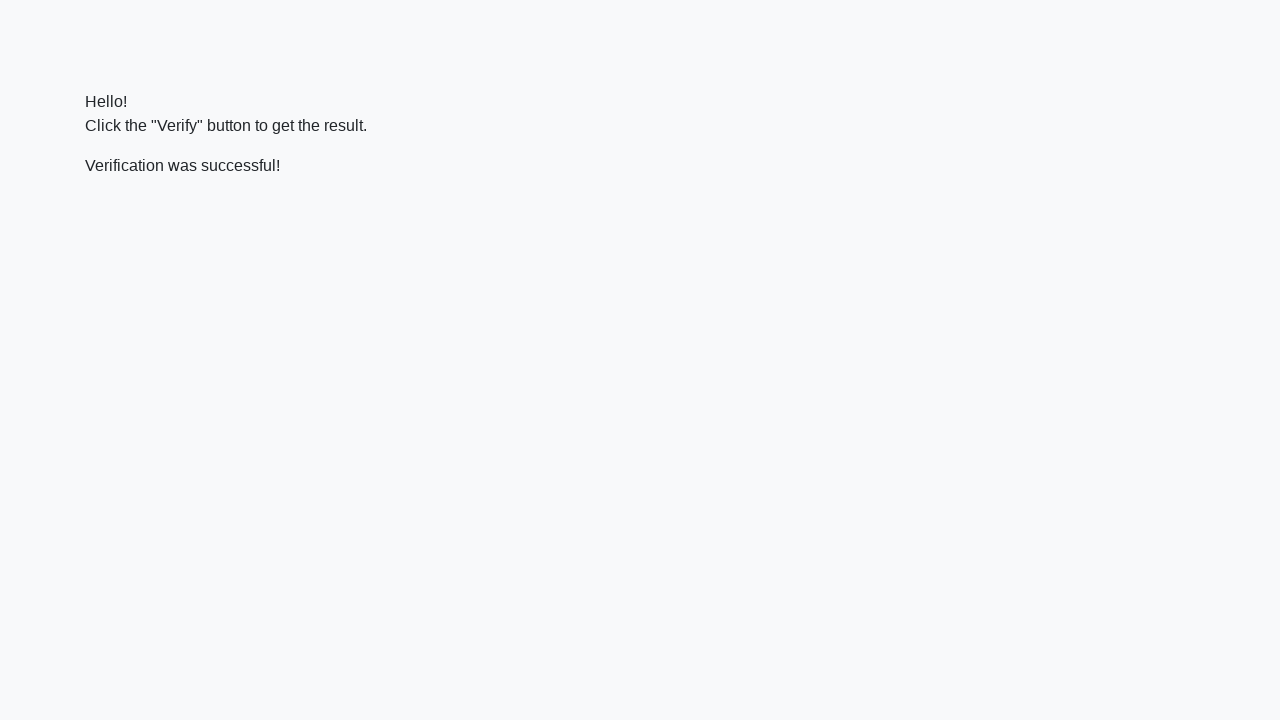